Tests chained locators by clicking on a Company navigation item

Starting URL: https://zimaev.github.io/navbar/

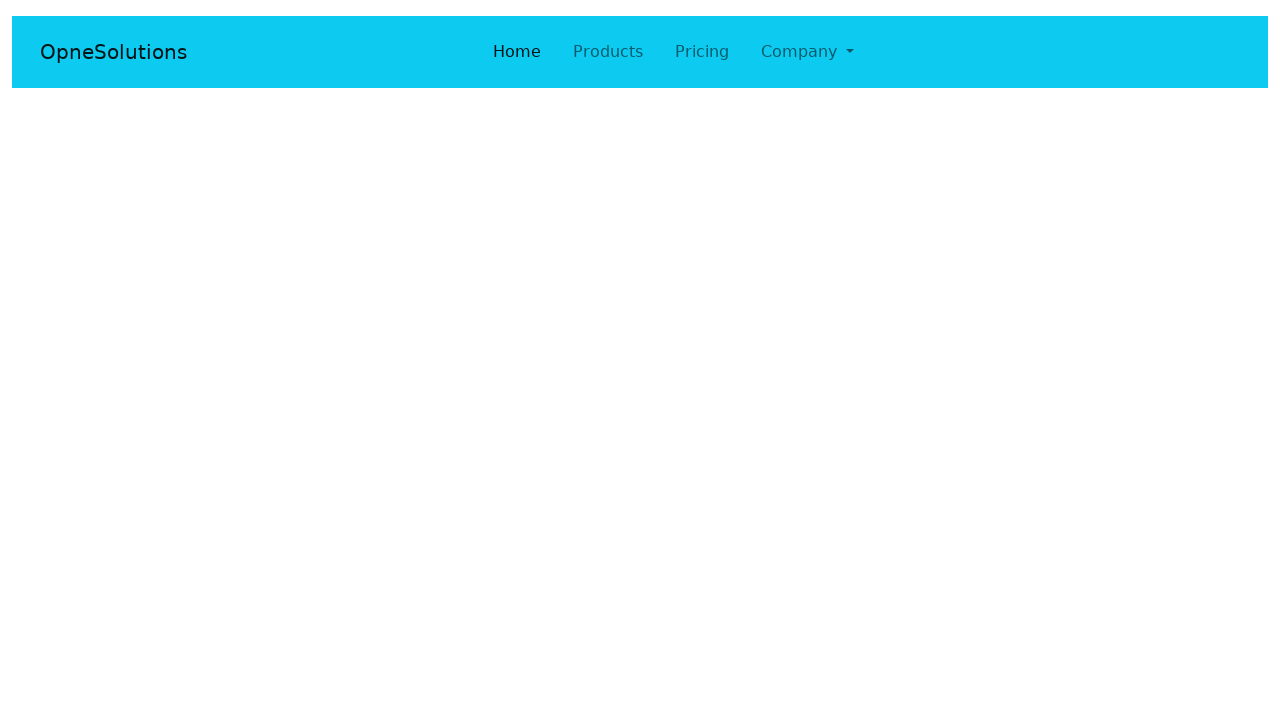

Clicked Company navigation item using chained locator at (807, 52) on #navbarNavDropdown >> li:has-text('Company')
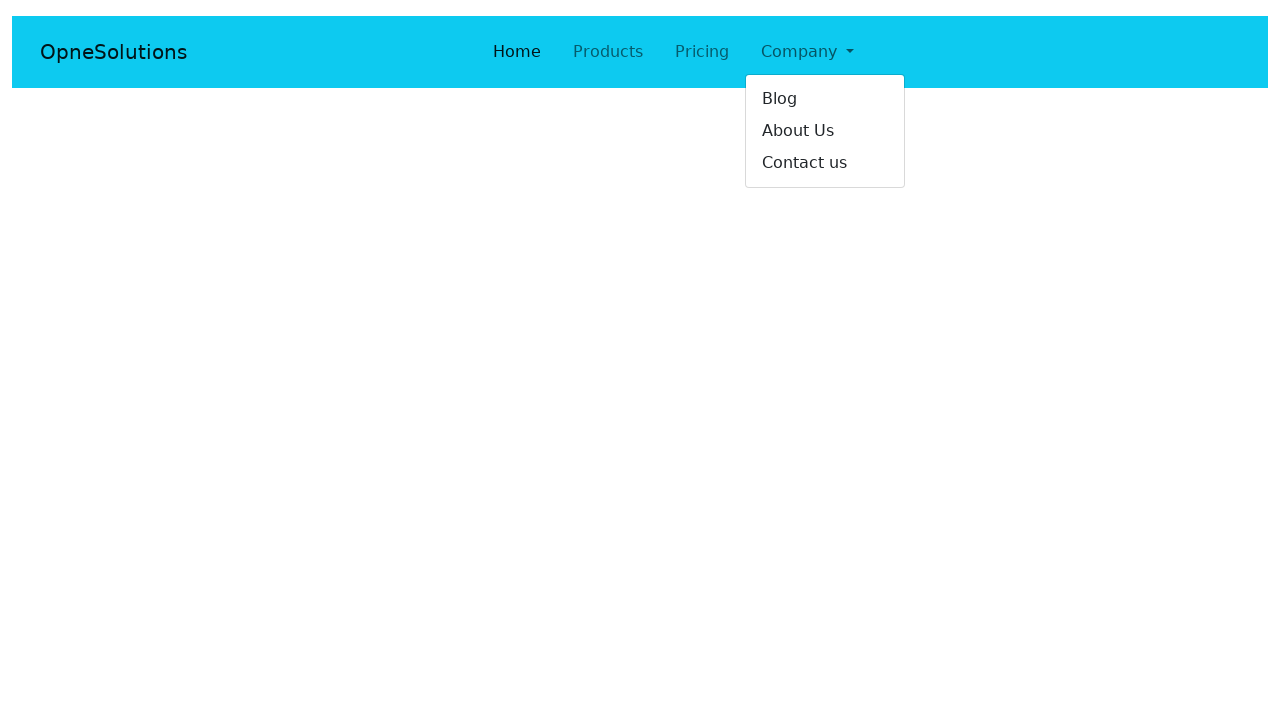

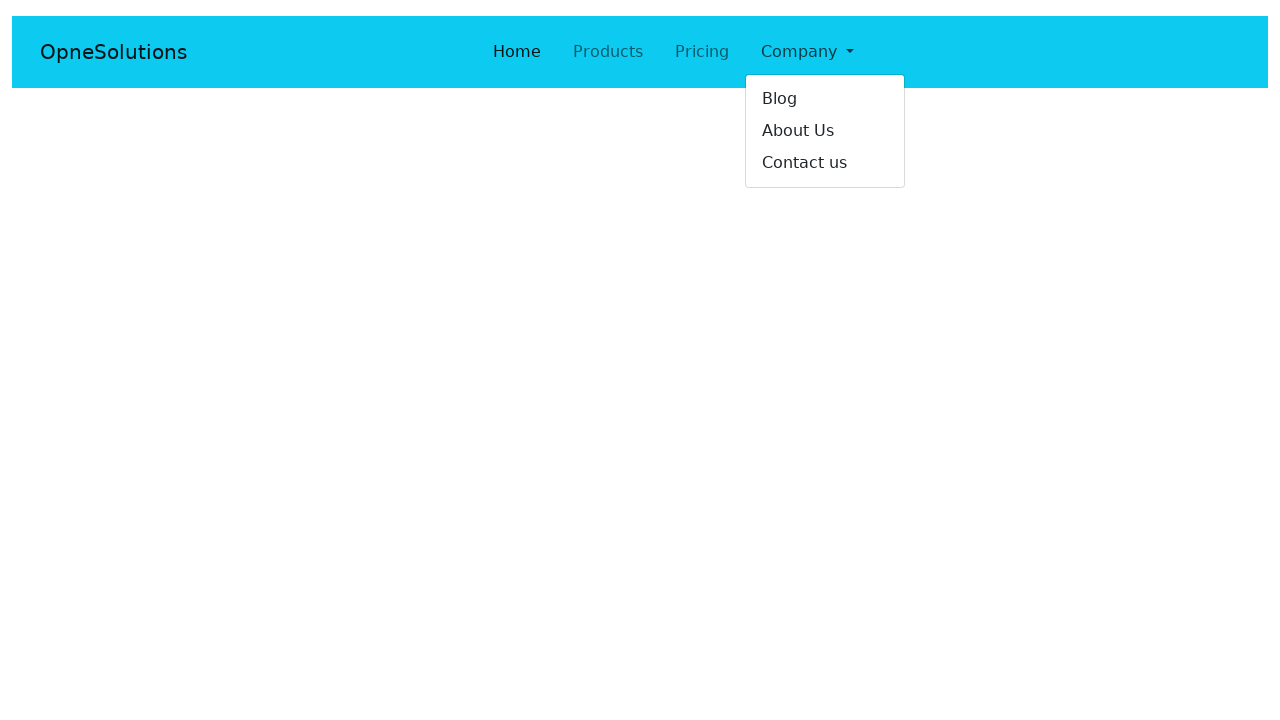